Tests checkbox functionality on a dropdown practice page by verifying a Senior Citizen Discount checkbox is initially unchecked, clicking it, and verifying it becomes checked.

Starting URL: https://rahulshettyacademy.com/dropdownsPractise/

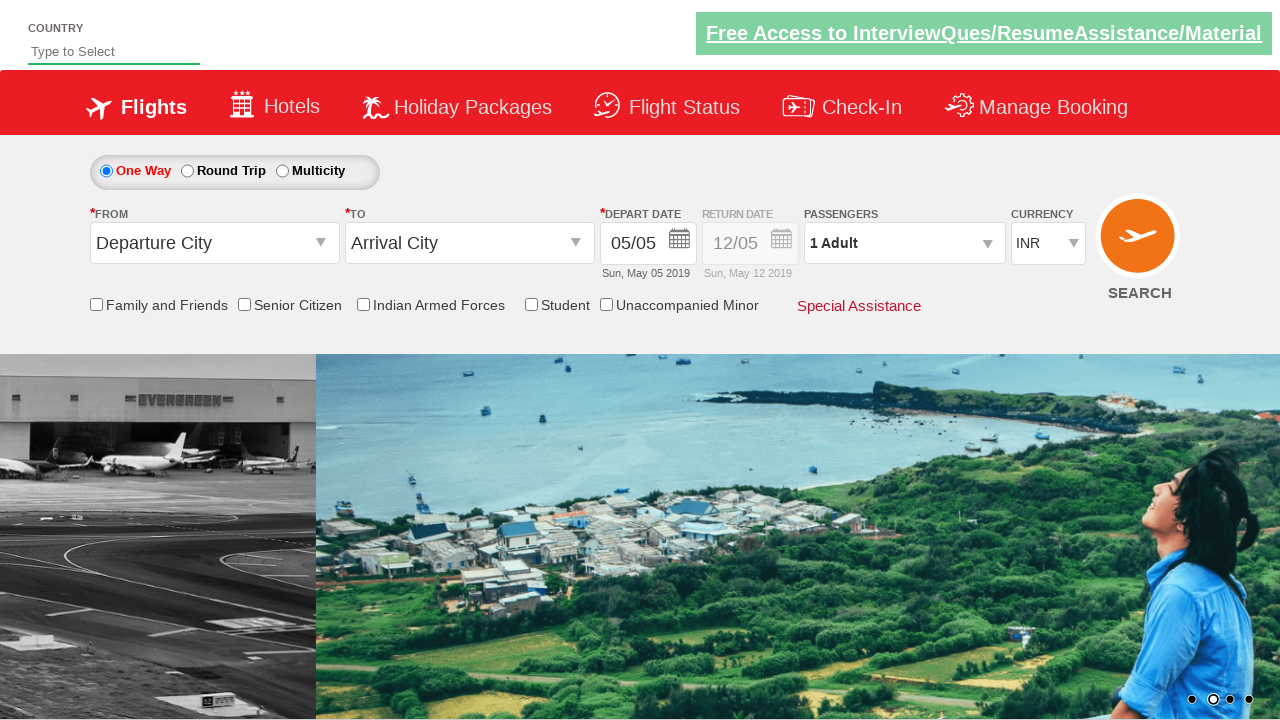

Navigated to dropdown practice page
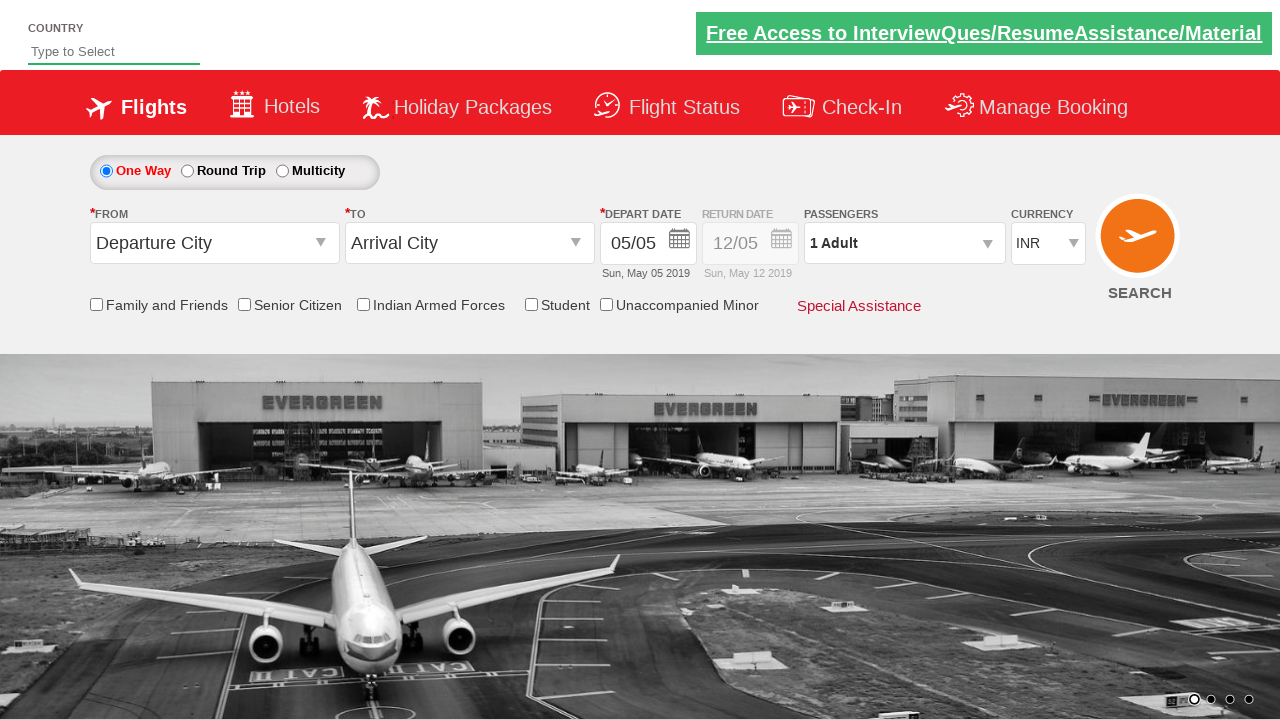

Located Senior Citizen Discount checkbox element
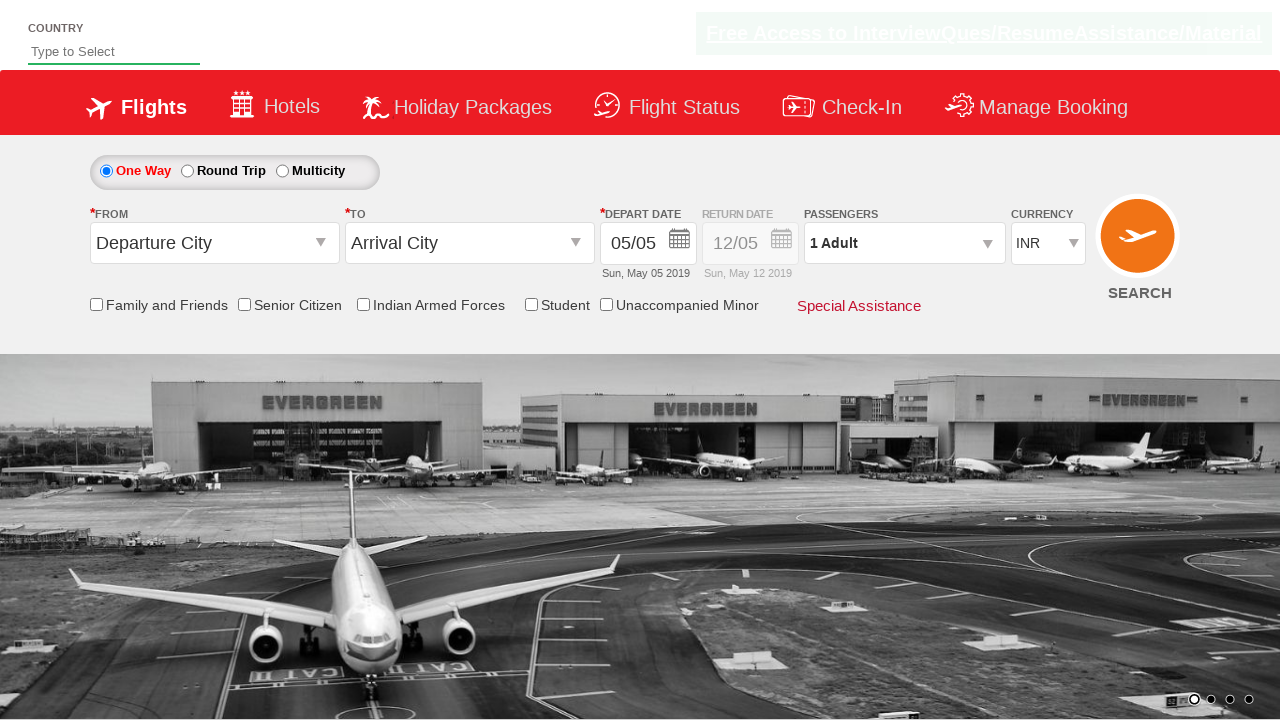

Verified Senior Citizen Discount checkbox is initially unchecked
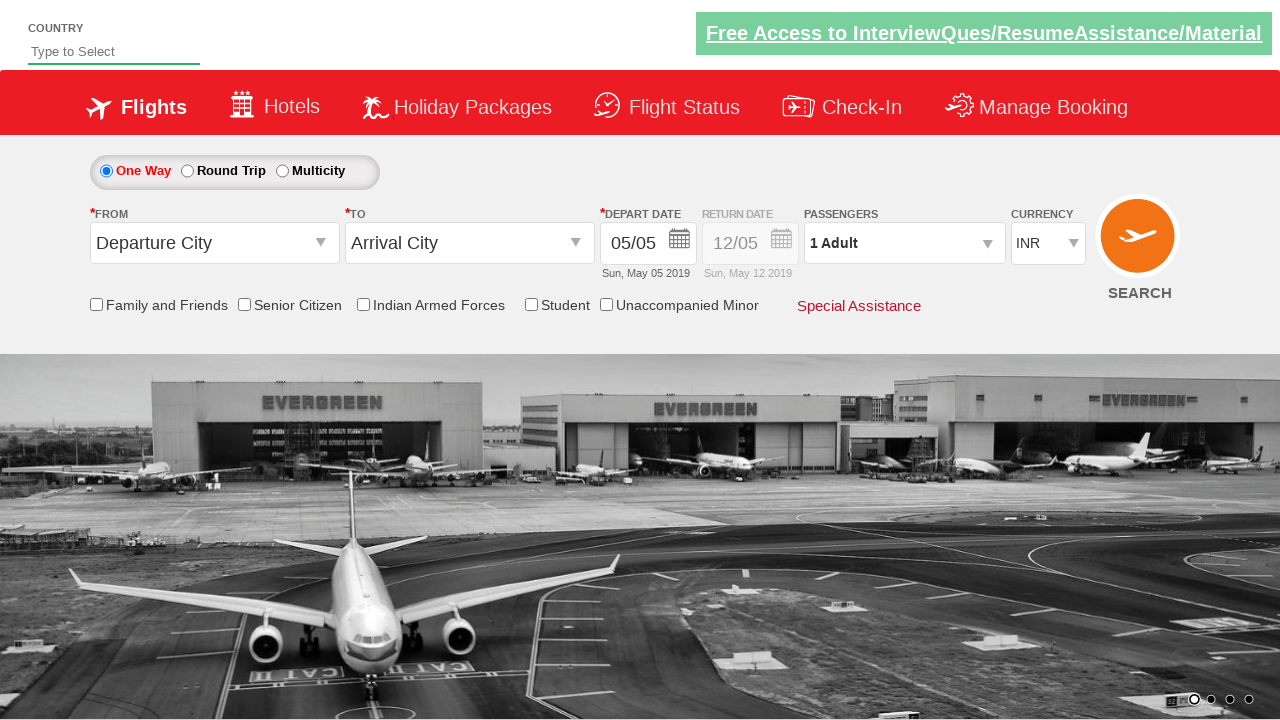

Clicked Senior Citizen Discount checkbox at (244, 304) on input[id*='SeniorCitizenDiscount']
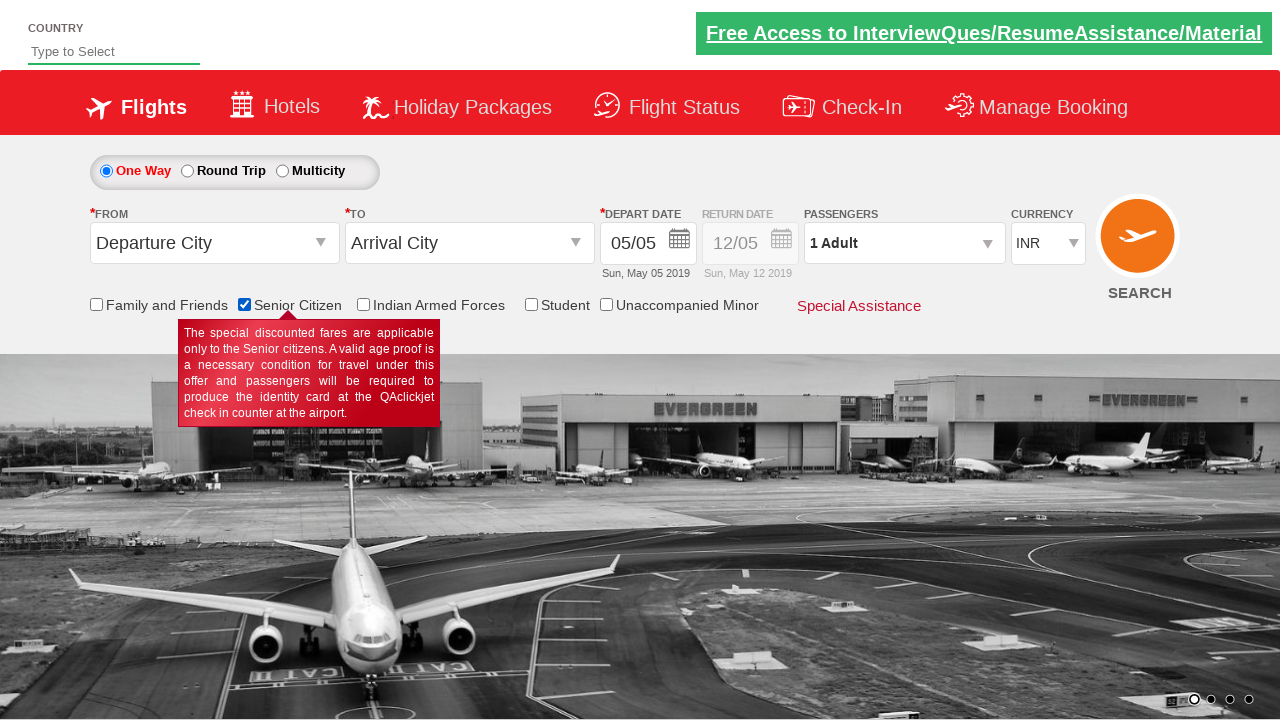

Verified Senior Citizen Discount checkbox is now checked
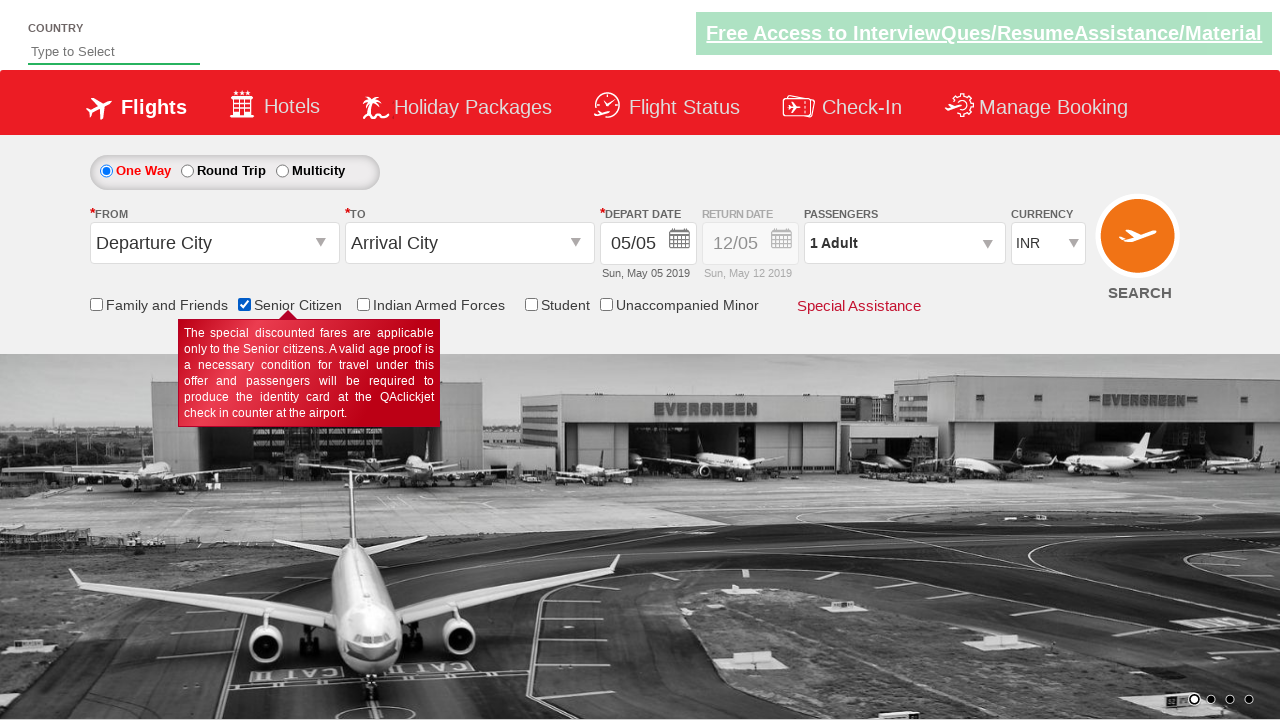

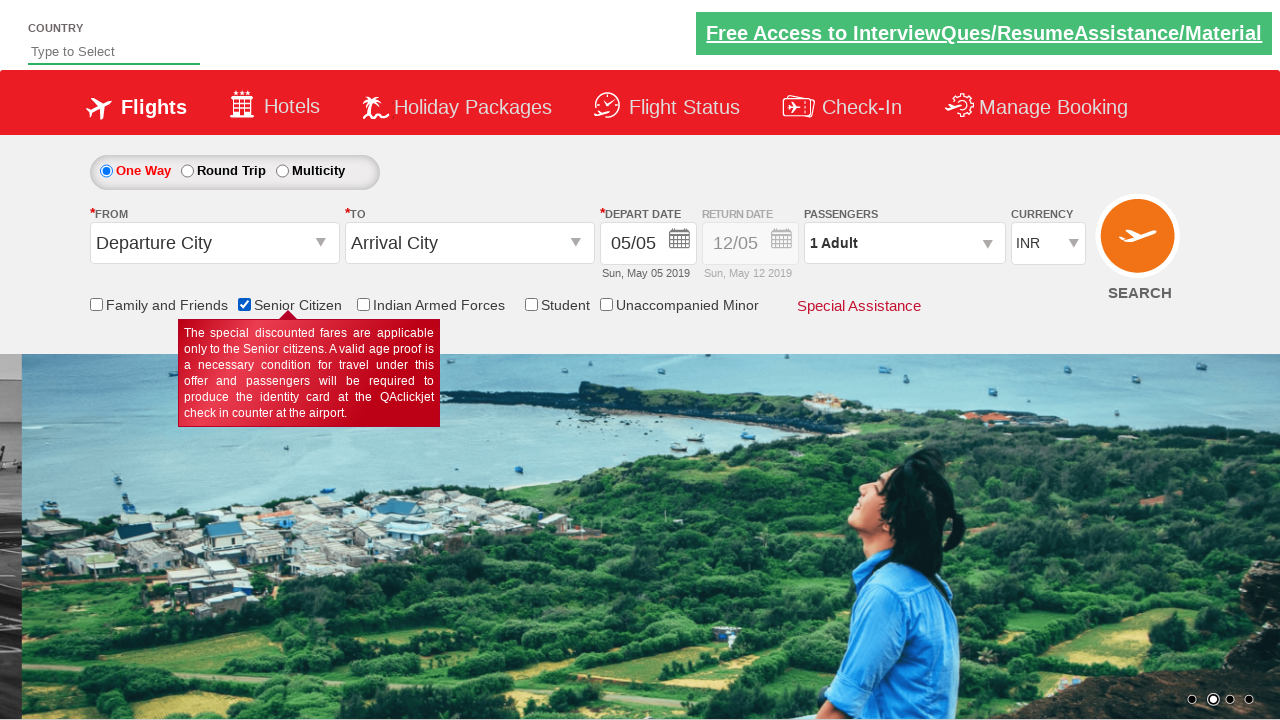